Tests that the browser back button works correctly with filter navigation

Starting URL: https://demo.playwright.dev/todomvc

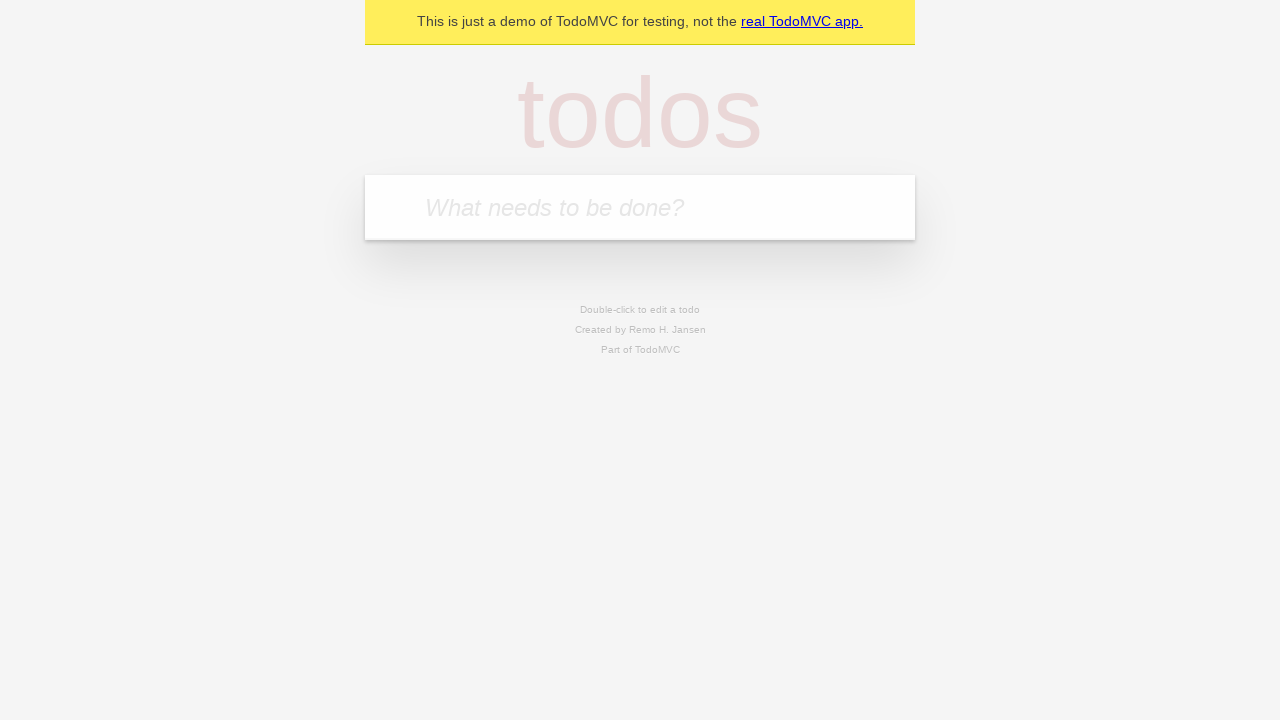

Filled todo input with 'buy some cheese' on internal:attr=[placeholder="What needs to be done?"i]
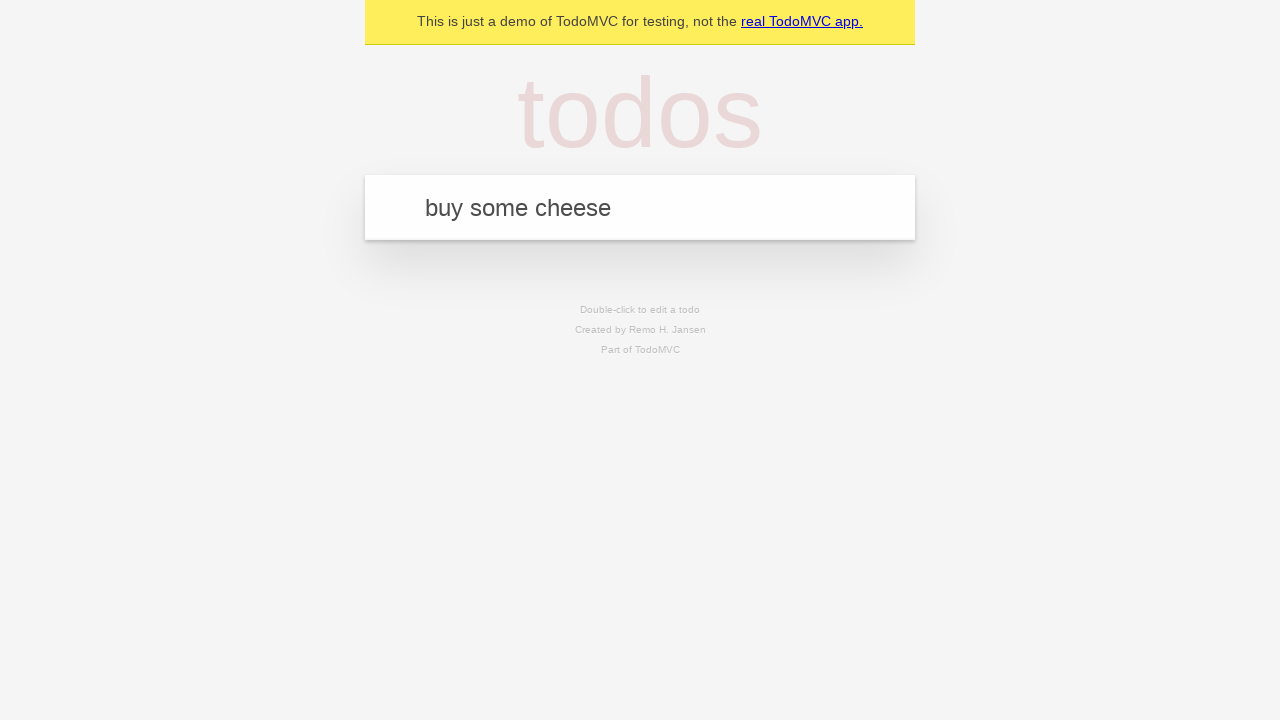

Pressed Enter to create todo 'buy some cheese' on internal:attr=[placeholder="What needs to be done?"i]
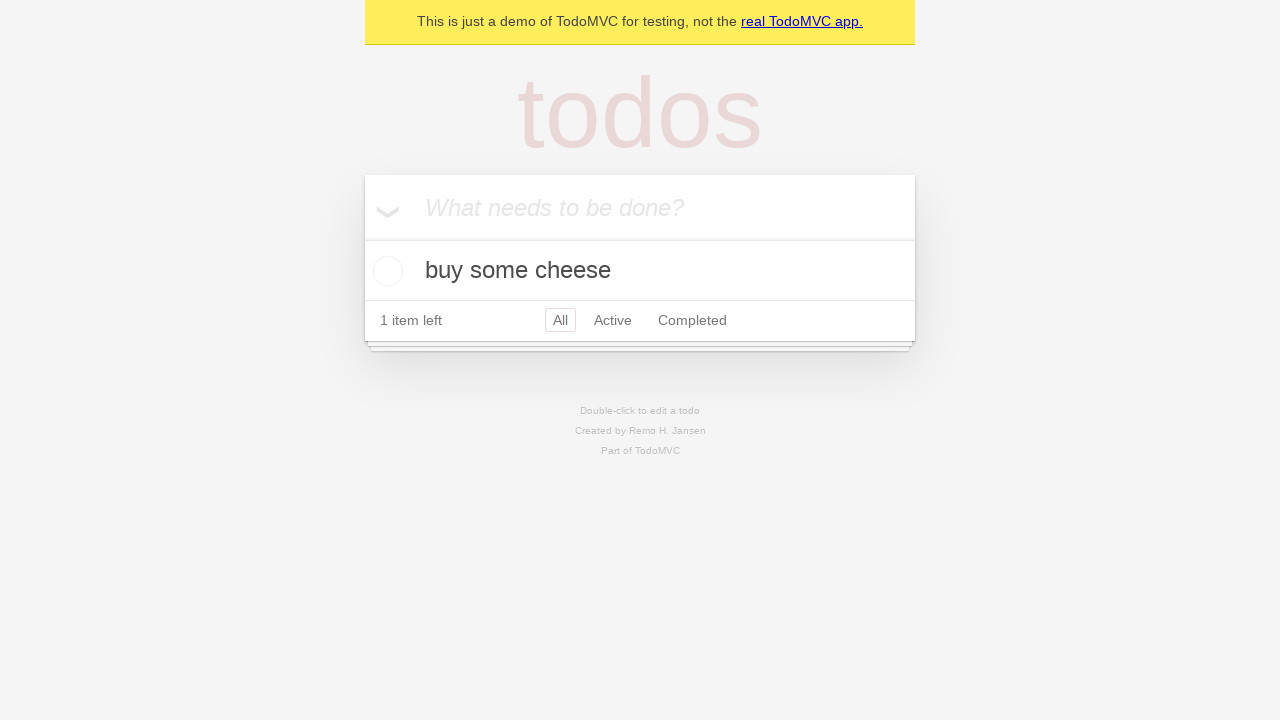

Filled todo input with 'feed the cat' on internal:attr=[placeholder="What needs to be done?"i]
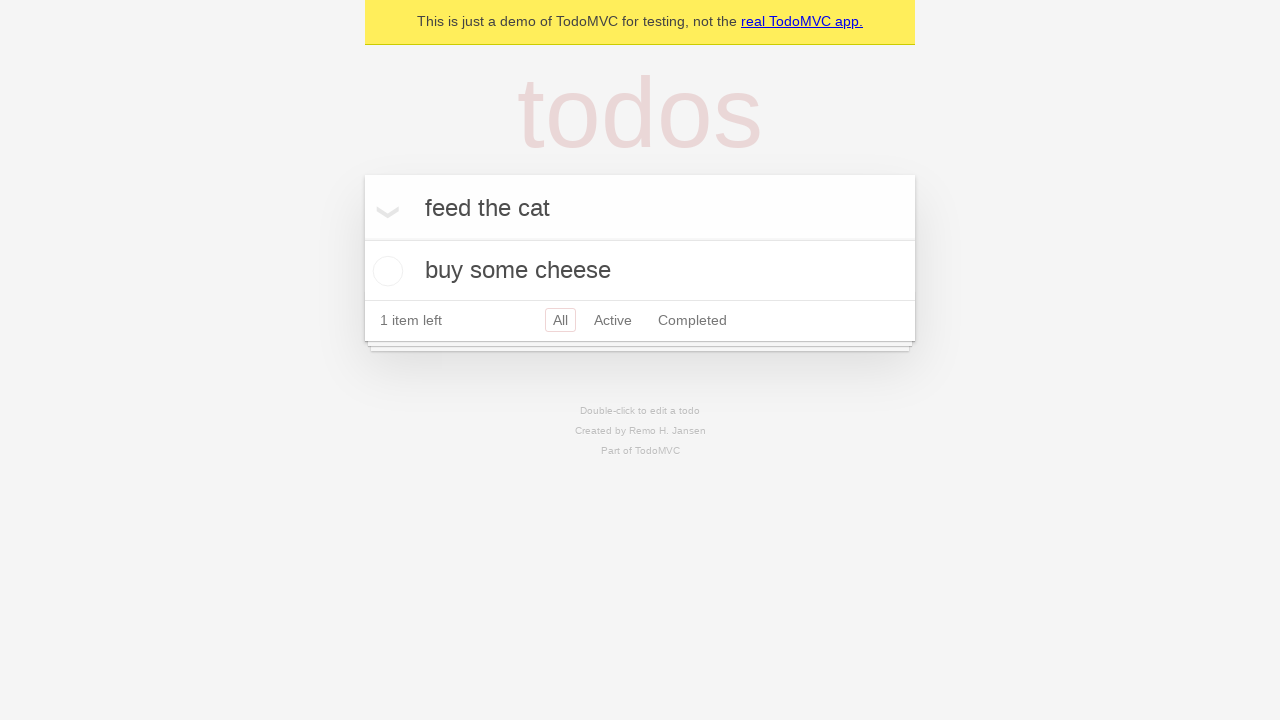

Pressed Enter to create todo 'feed the cat' on internal:attr=[placeholder="What needs to be done?"i]
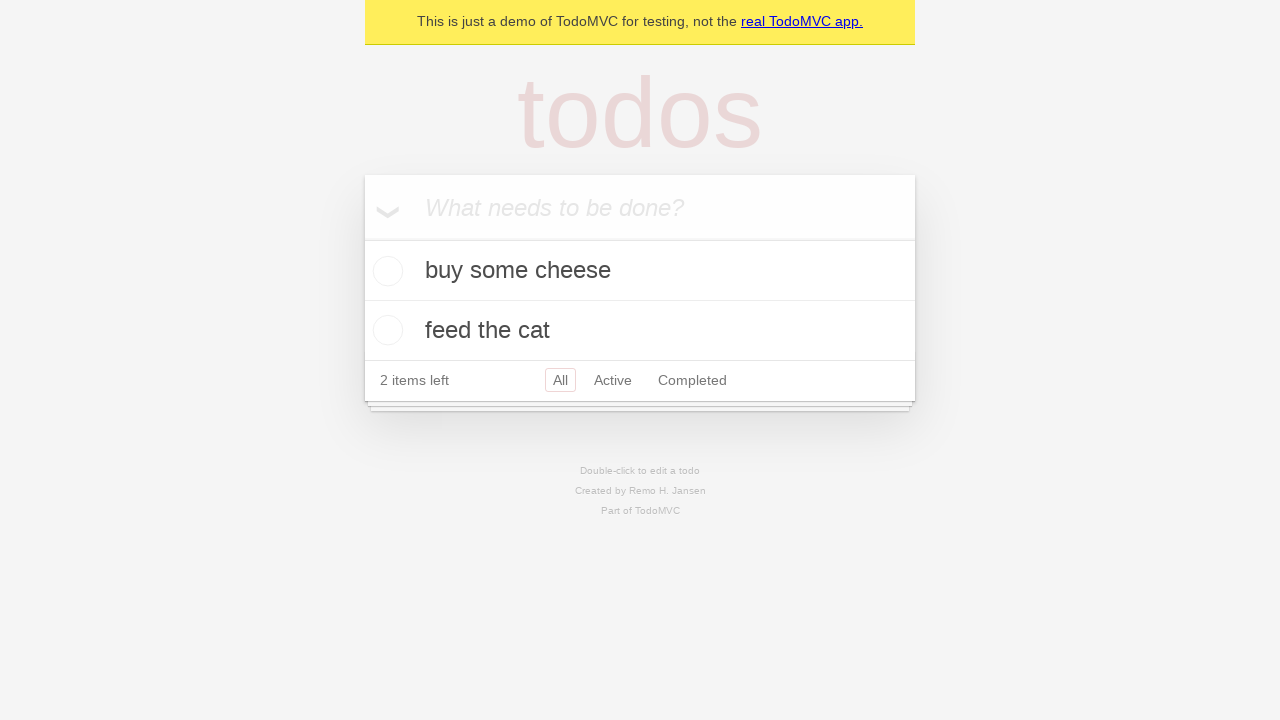

Filled todo input with 'book a doctors appointment' on internal:attr=[placeholder="What needs to be done?"i]
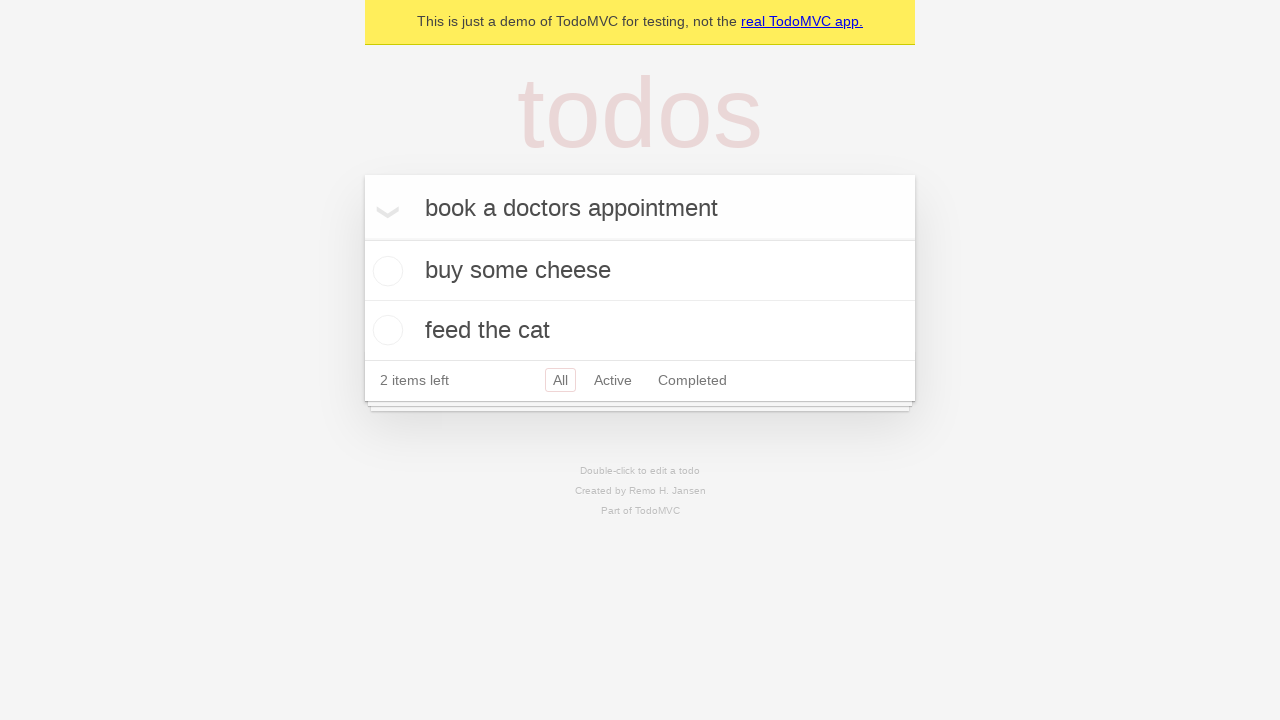

Pressed Enter to create todo 'book a doctors appointment' on internal:attr=[placeholder="What needs to be done?"i]
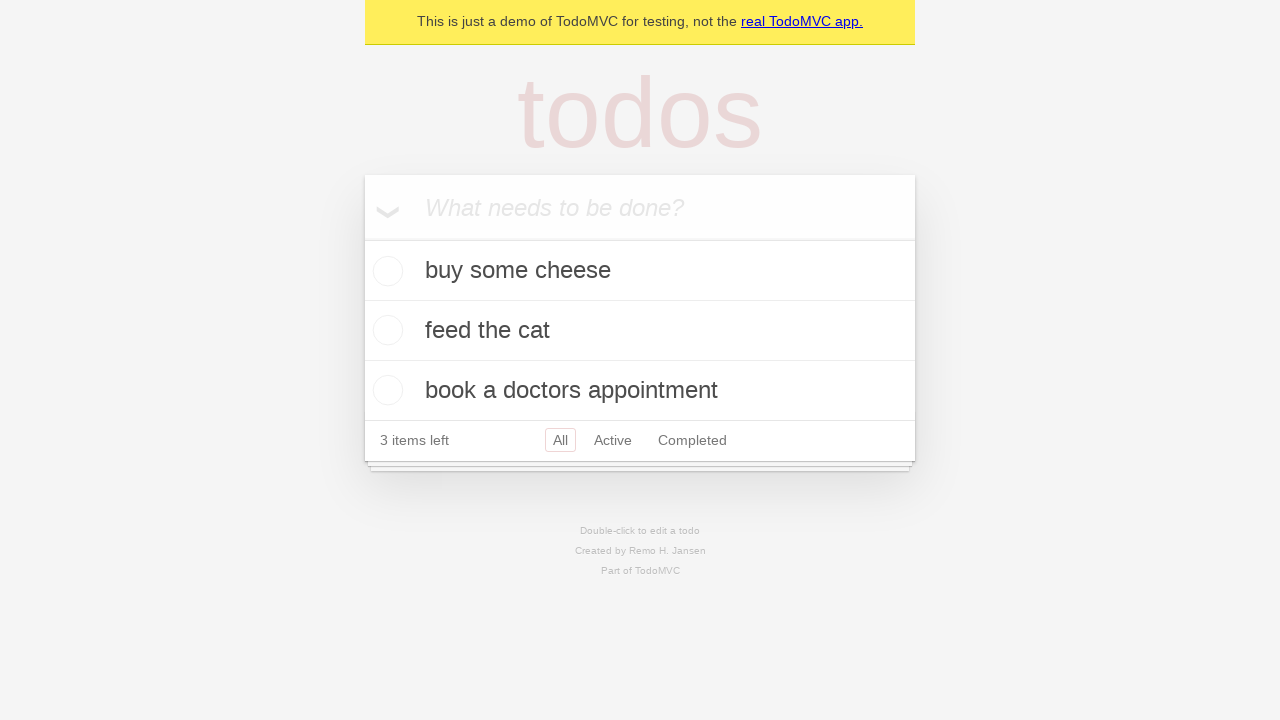

Waited for all 3 todo items to be created
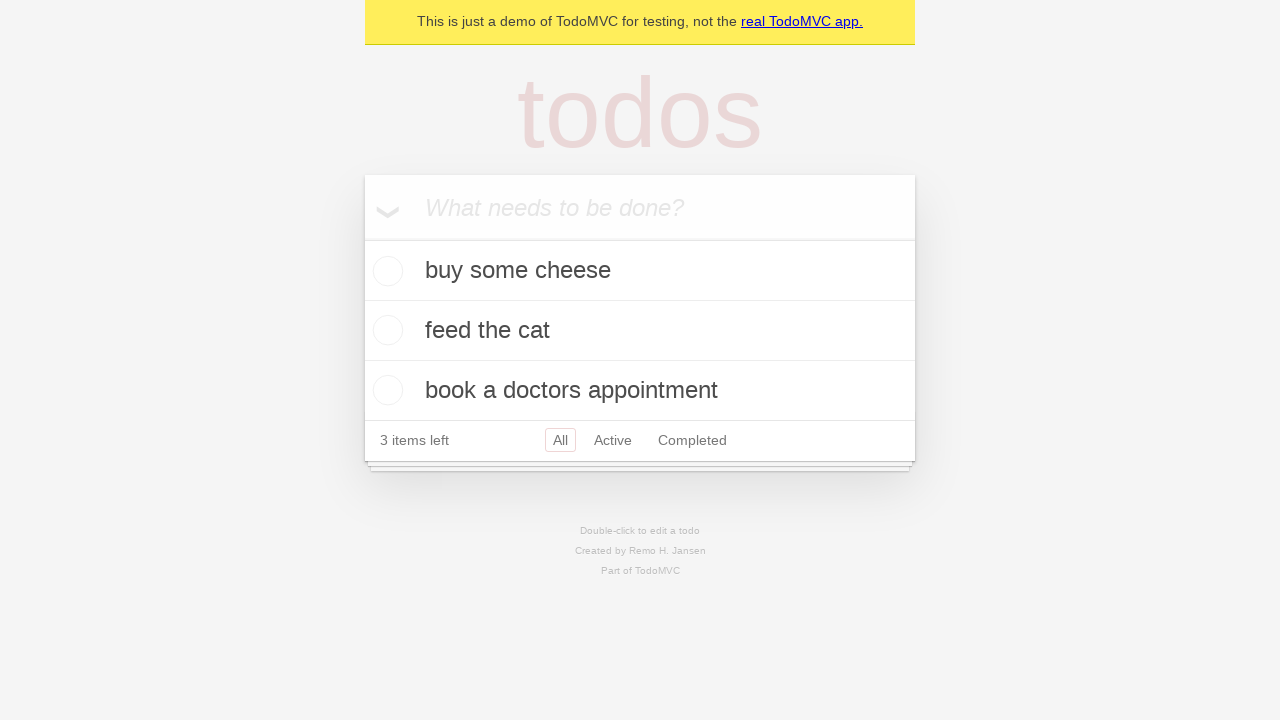

Checked the second todo item 'feed the cat' at (385, 330) on internal:testid=[data-testid="todo-item"s] >> nth=1 >> internal:role=checkbox
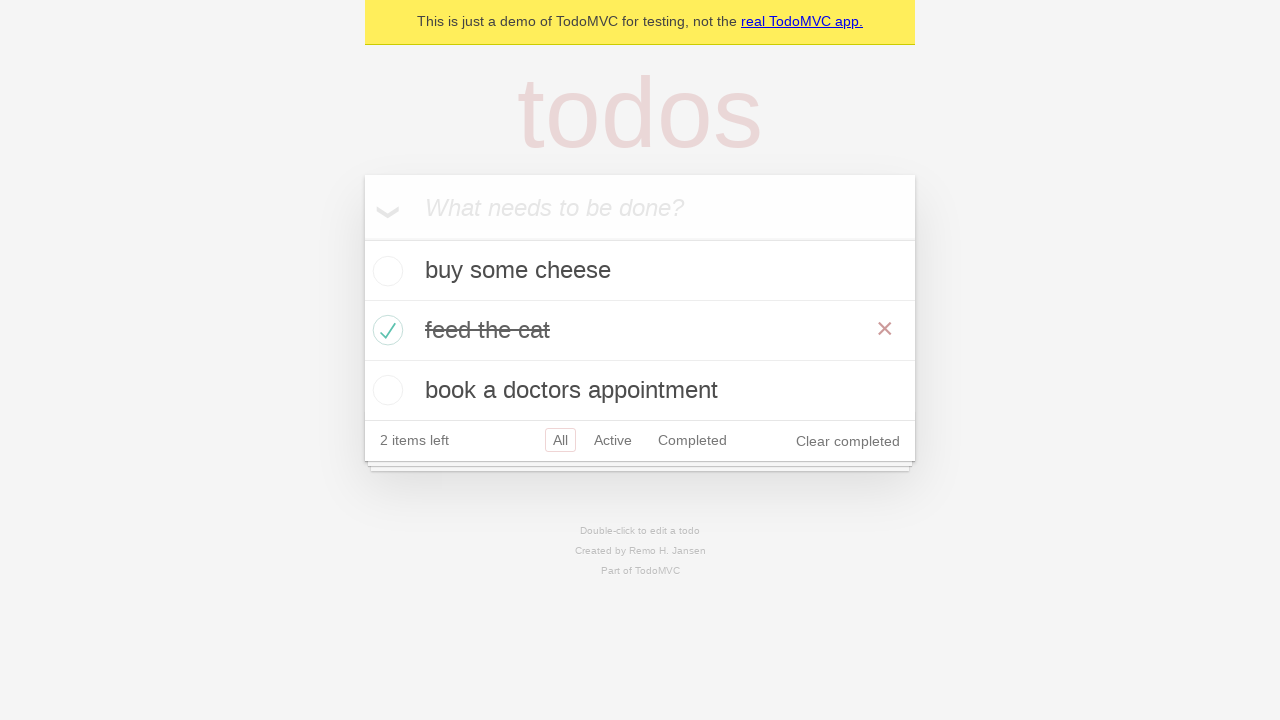

Clicked 'All' filter to view all todos at (560, 440) on internal:role=link[name="All"i]
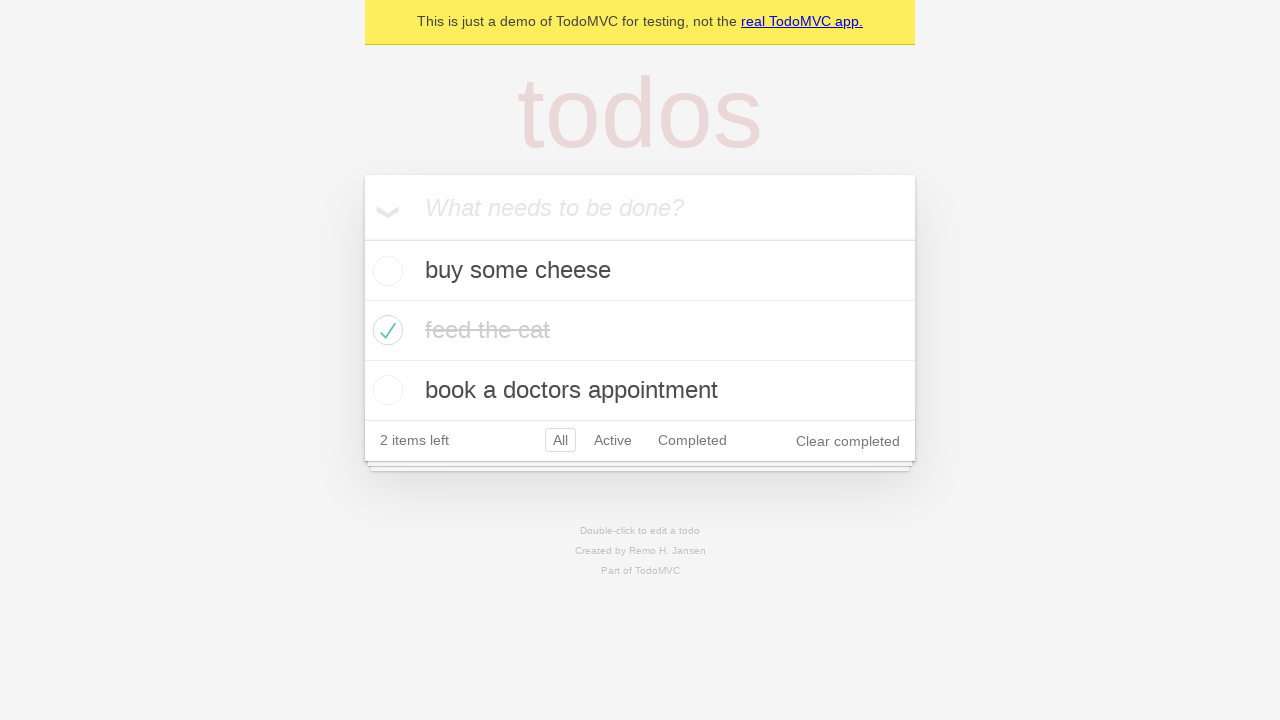

Clicked 'Active' filter to view active todos at (613, 440) on internal:role=link[name="Active"i]
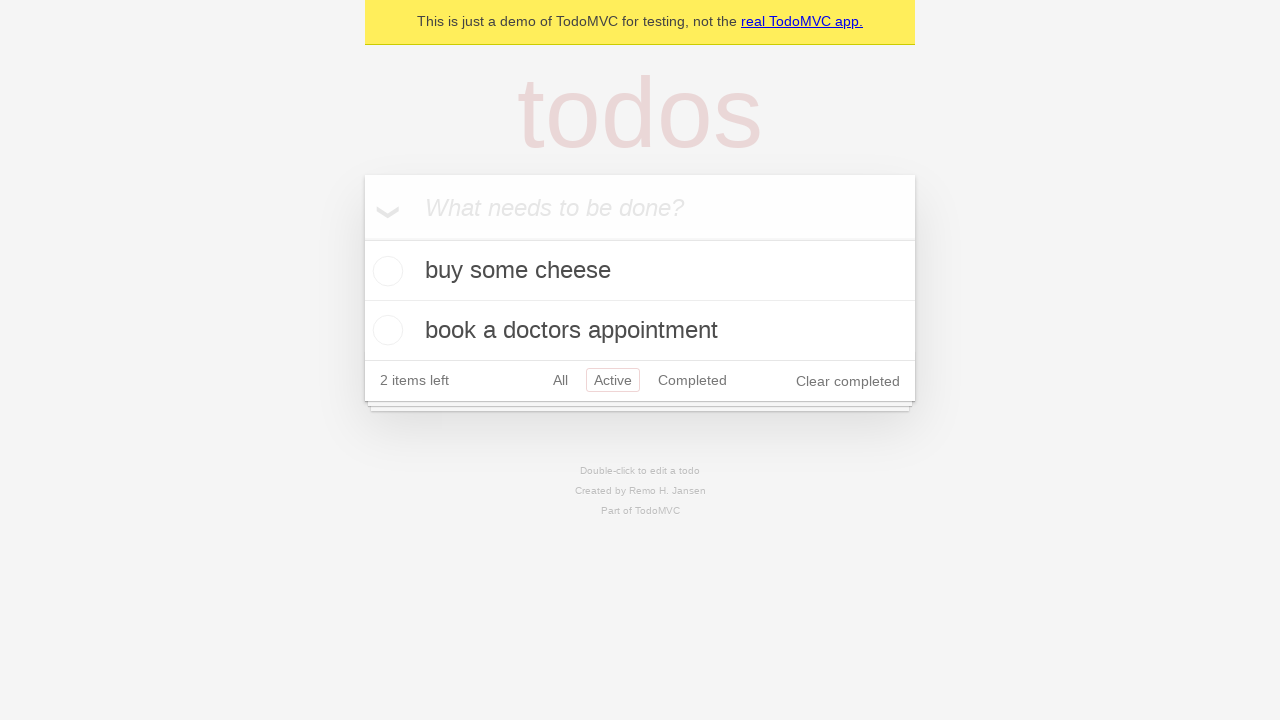

Clicked 'Completed' filter to view completed todos at (692, 380) on internal:role=link[name="Completed"i]
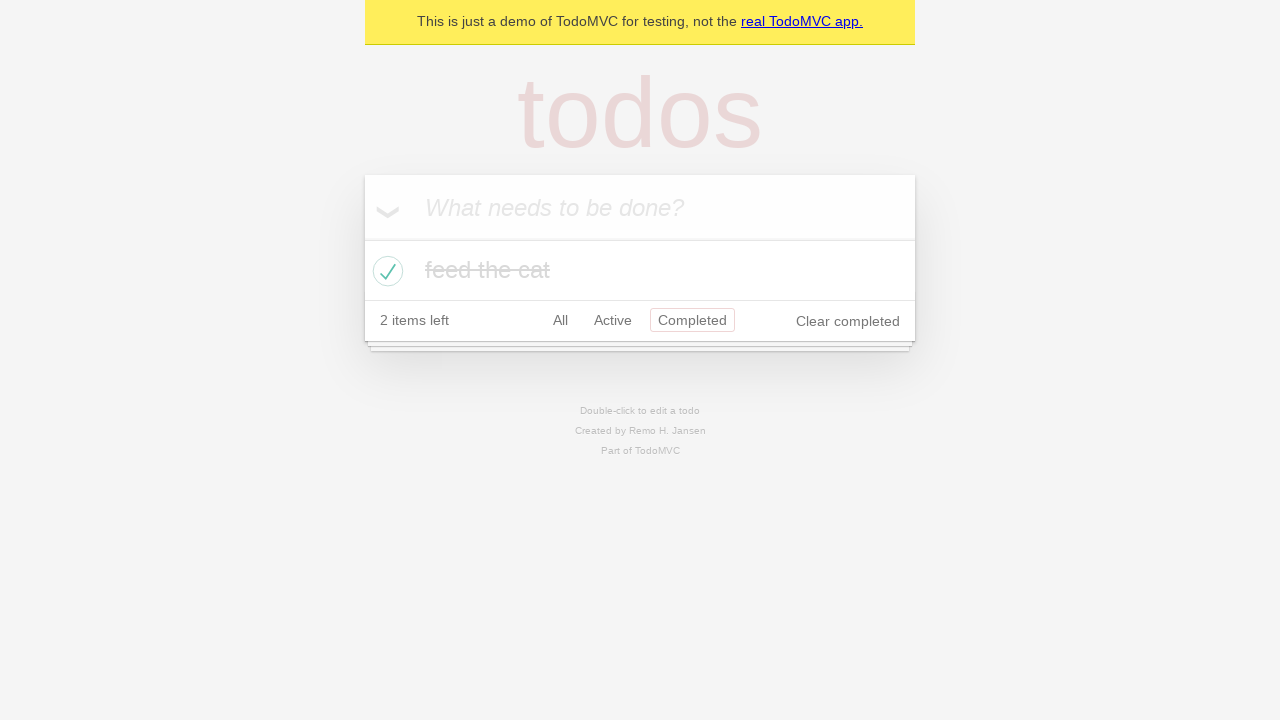

Clicked browser back button from Completed filter
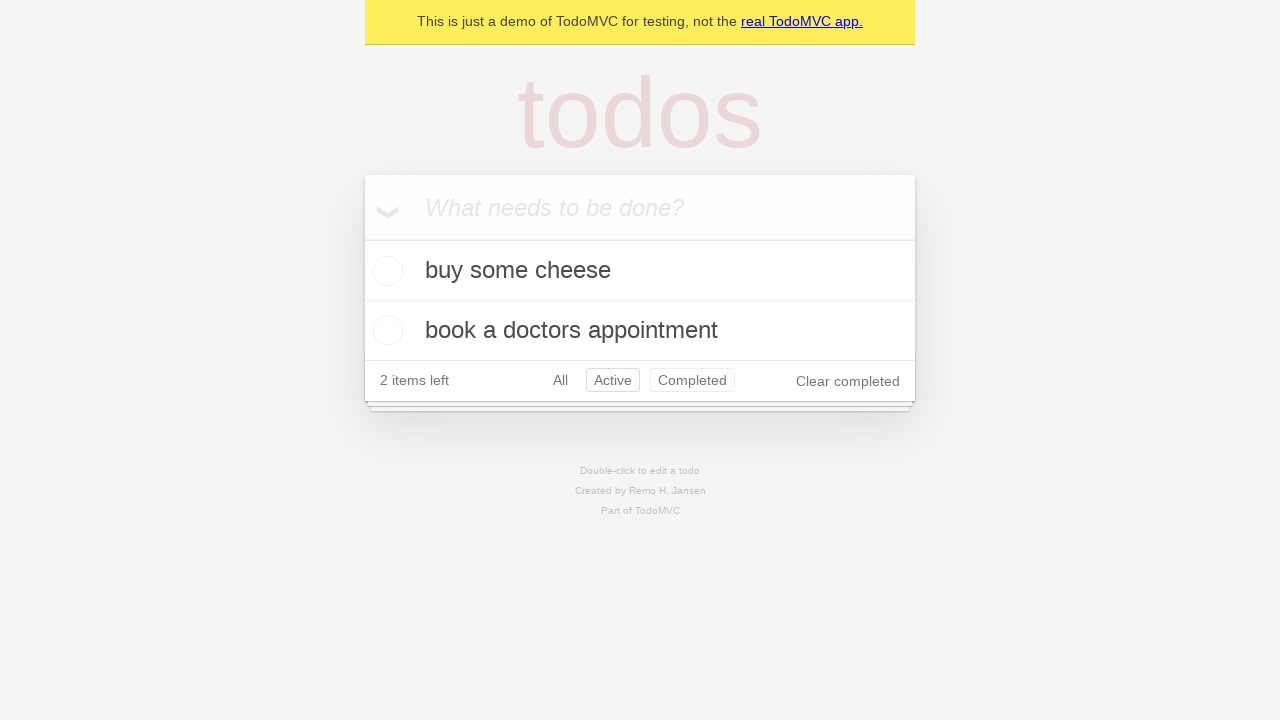

Clicked browser back button from Active filter
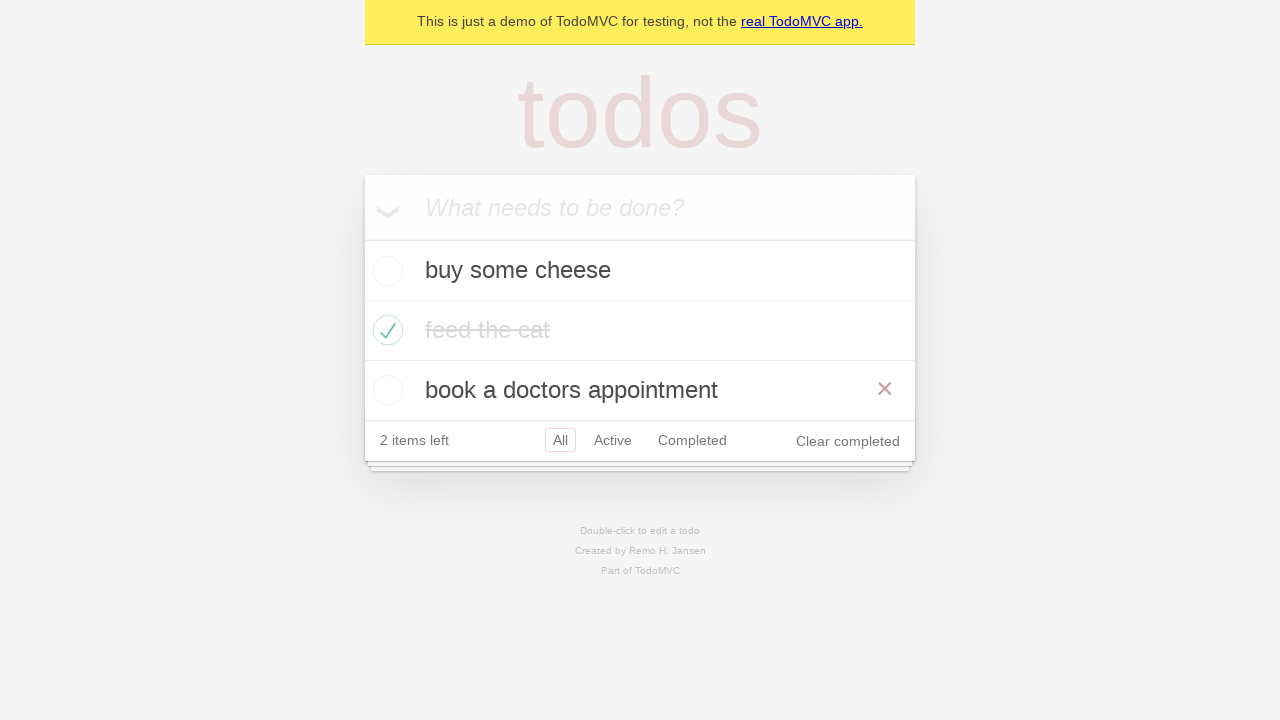

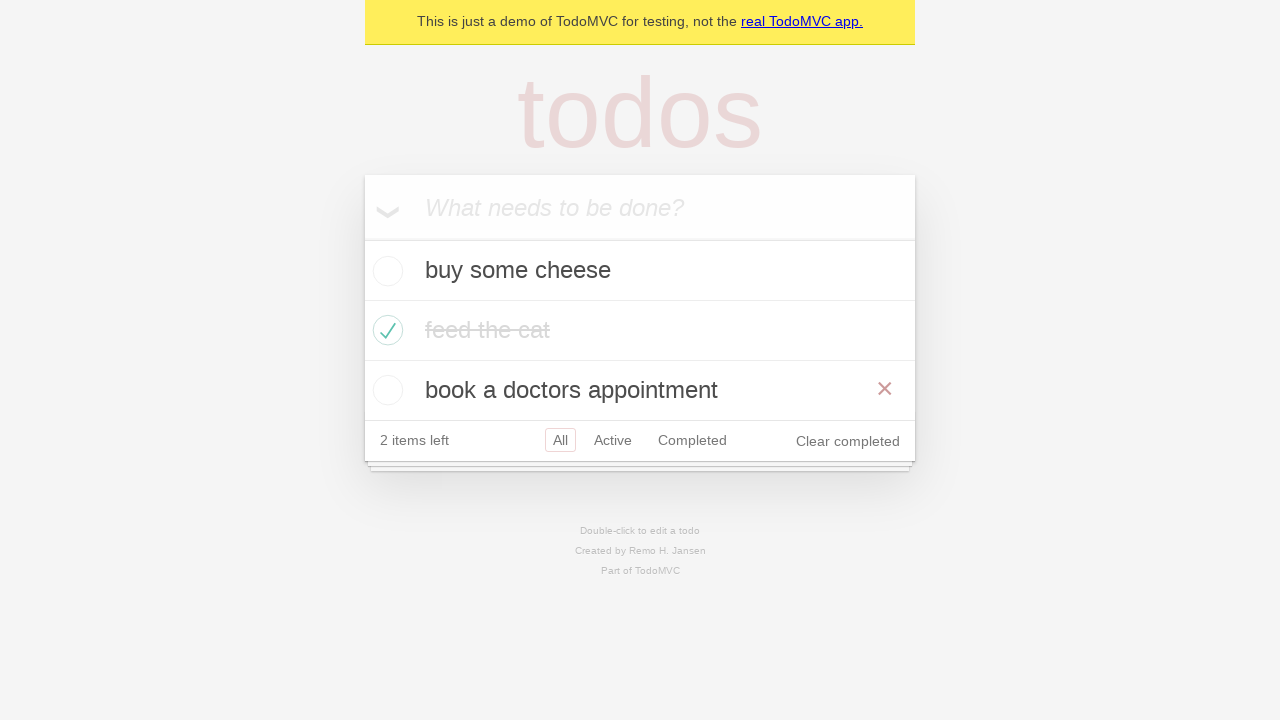